Tests the Python.org search functionality by entering "pycon" as a search query and submitting the form using the Enter key

Starting URL: http://www.python.org

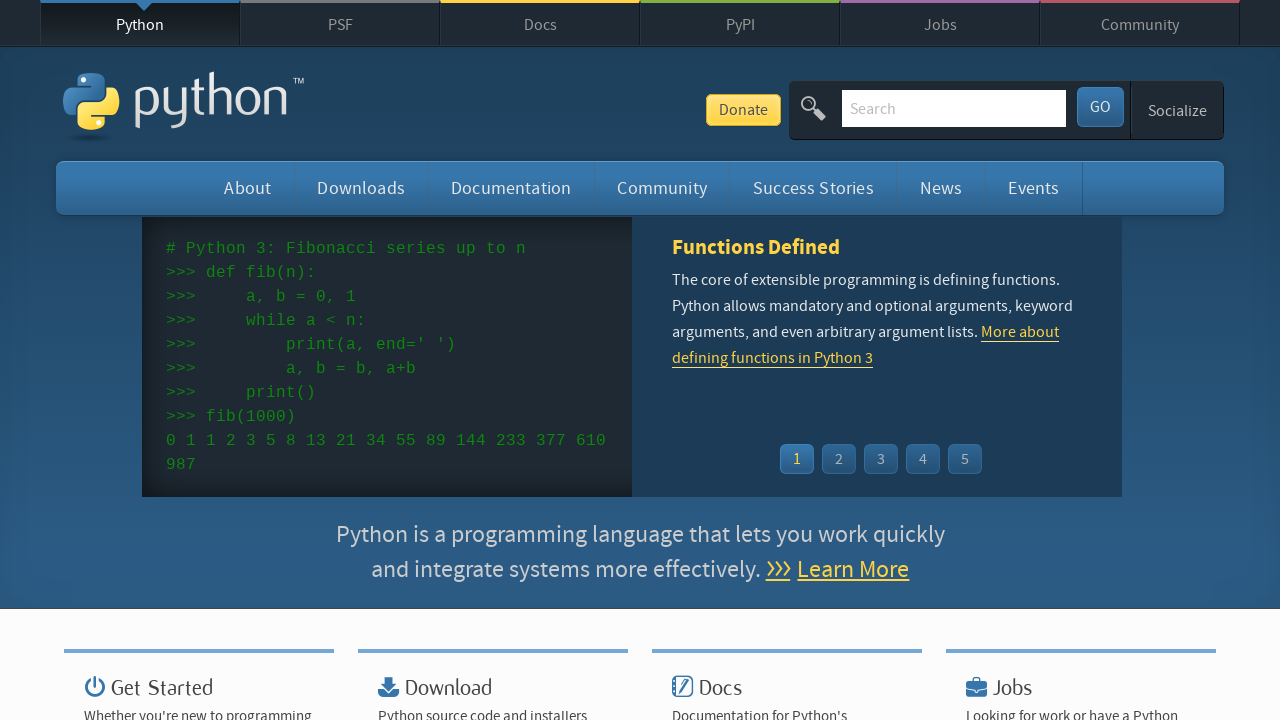

Verified page title contains 'Python'
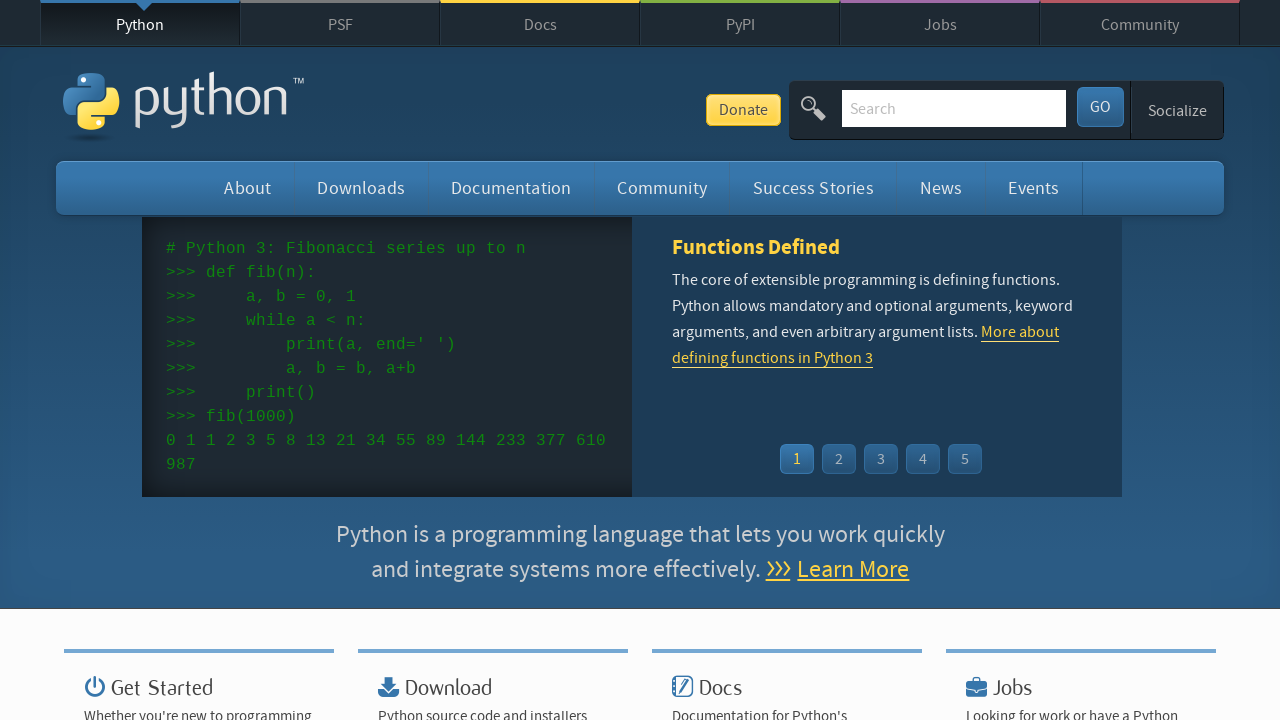

Cleared search input field on input[name='q']
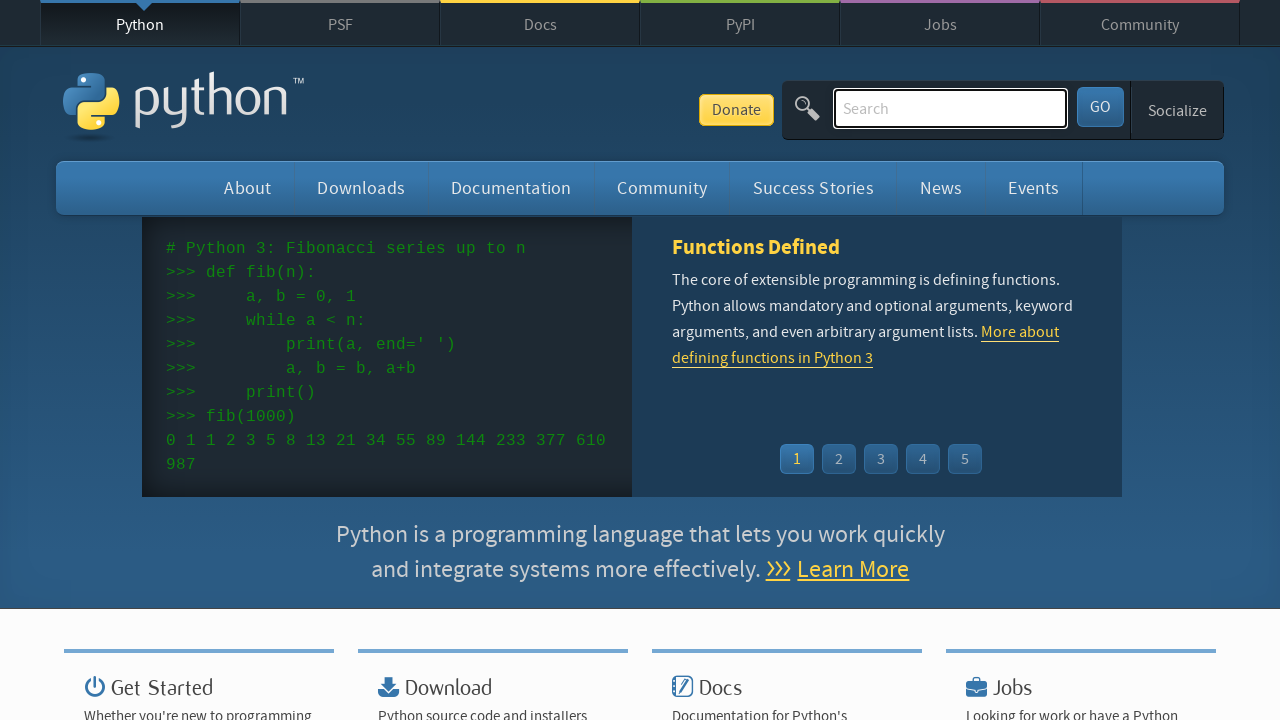

Filled search field with 'pycon' on input[name='q']
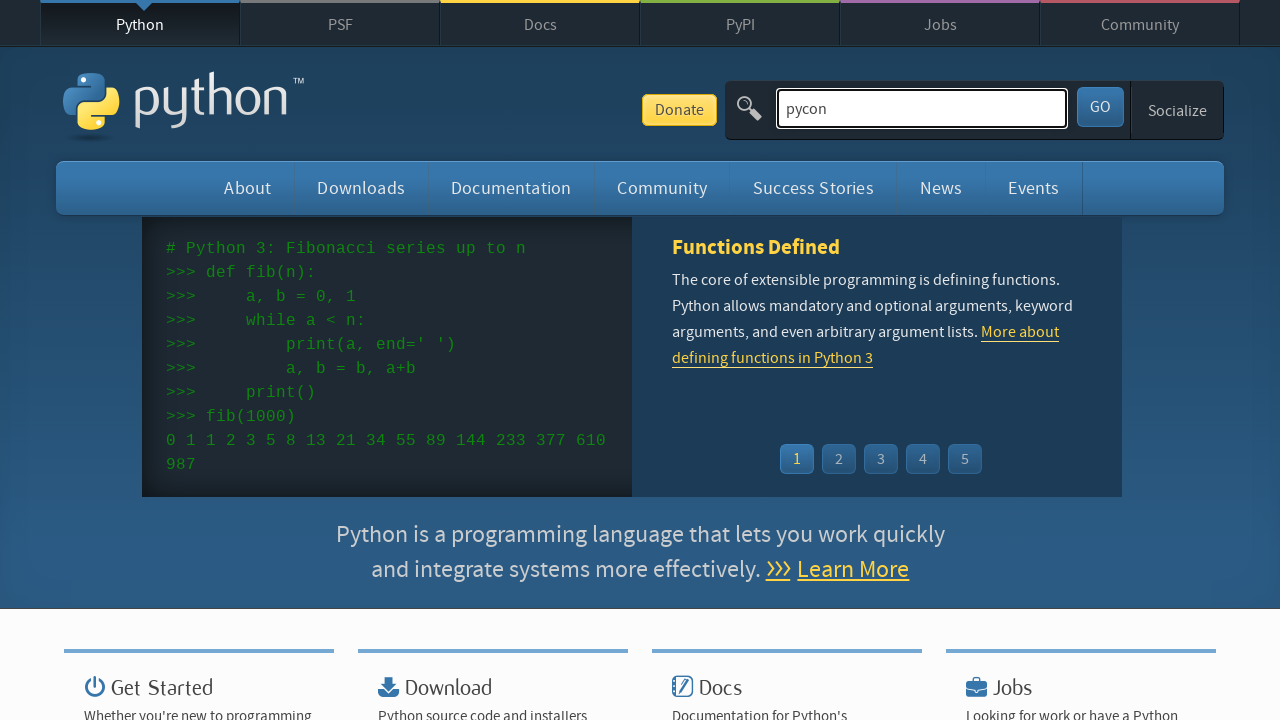

Pressed Enter to submit search form on input[name='q']
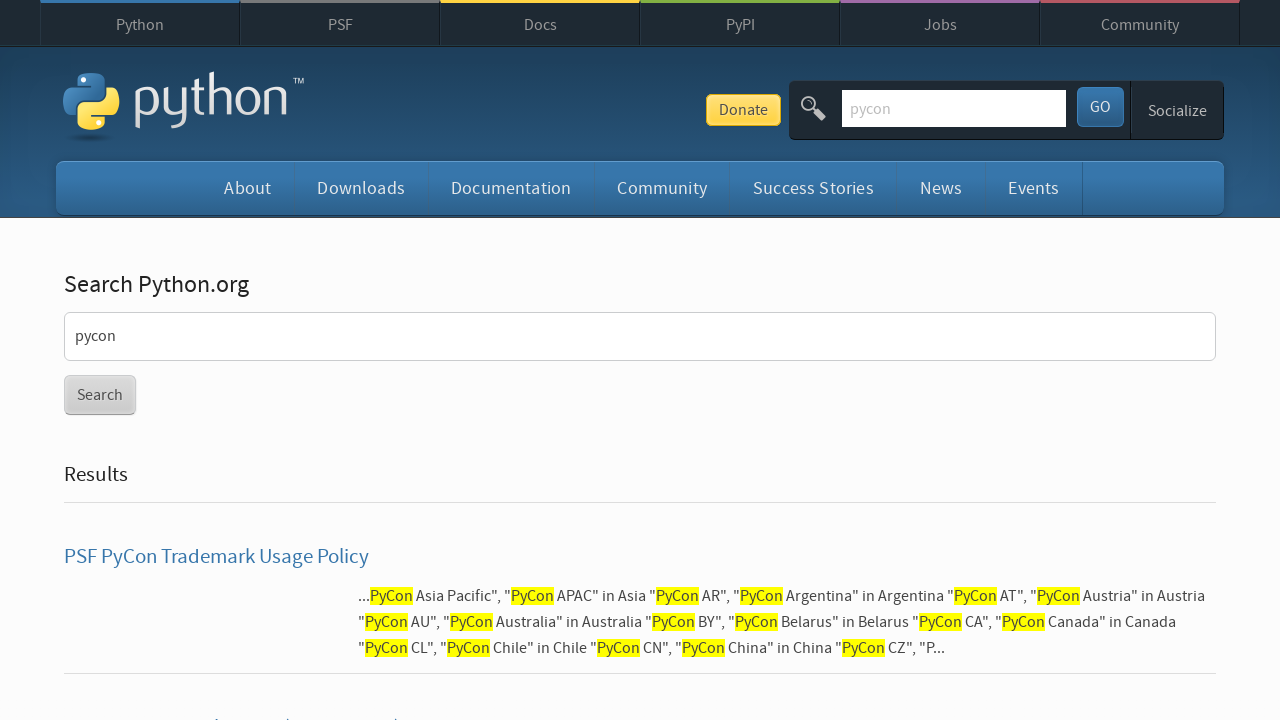

Waited for page to reach network idle state
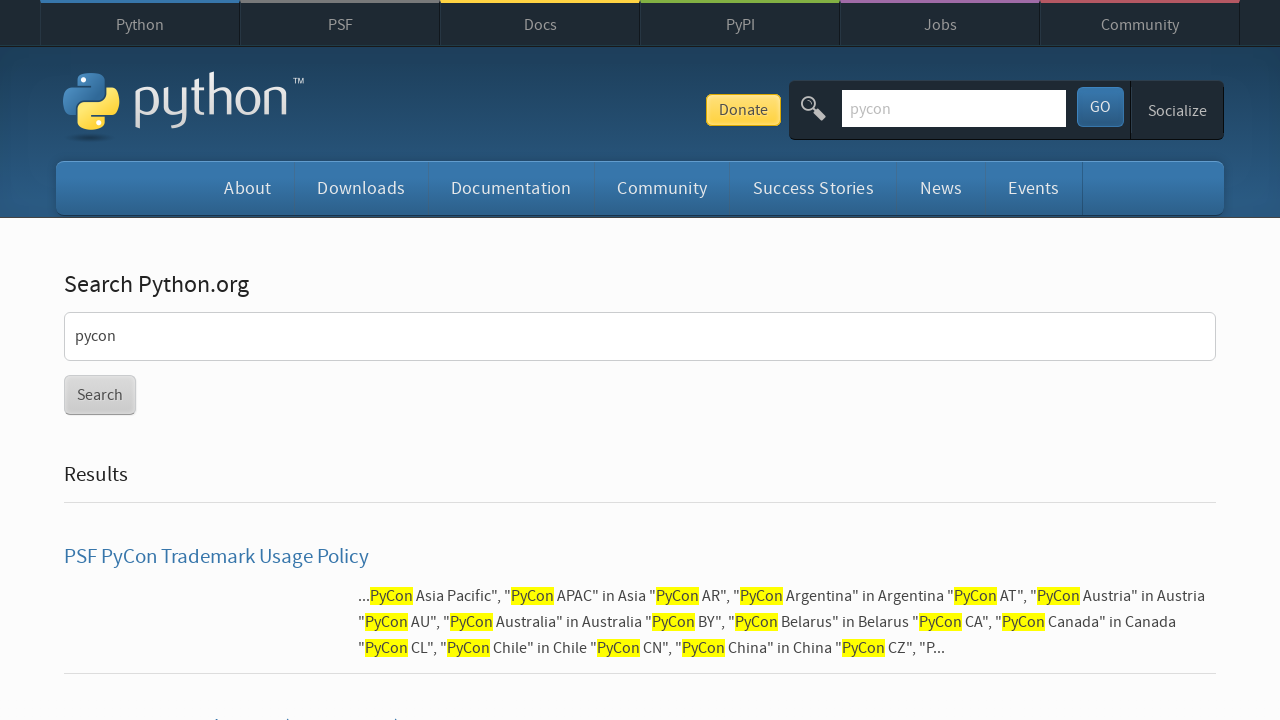

Verified search returned results (no 'No results found' message)
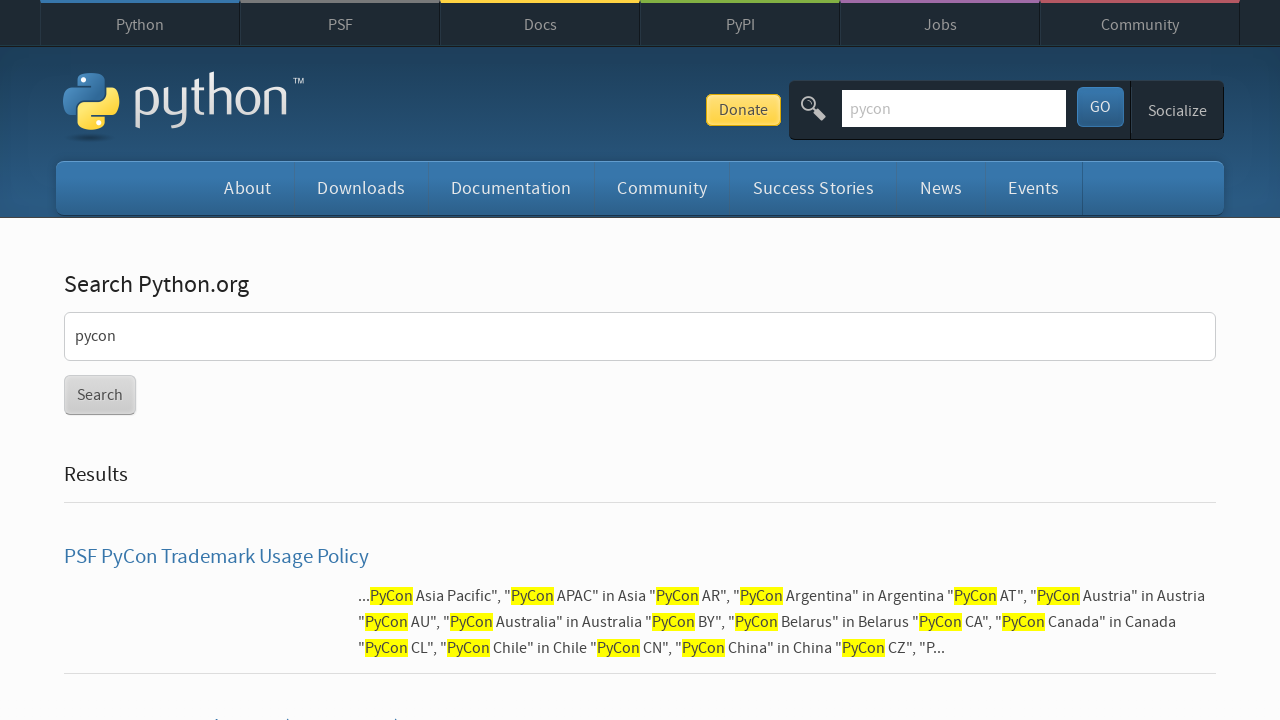

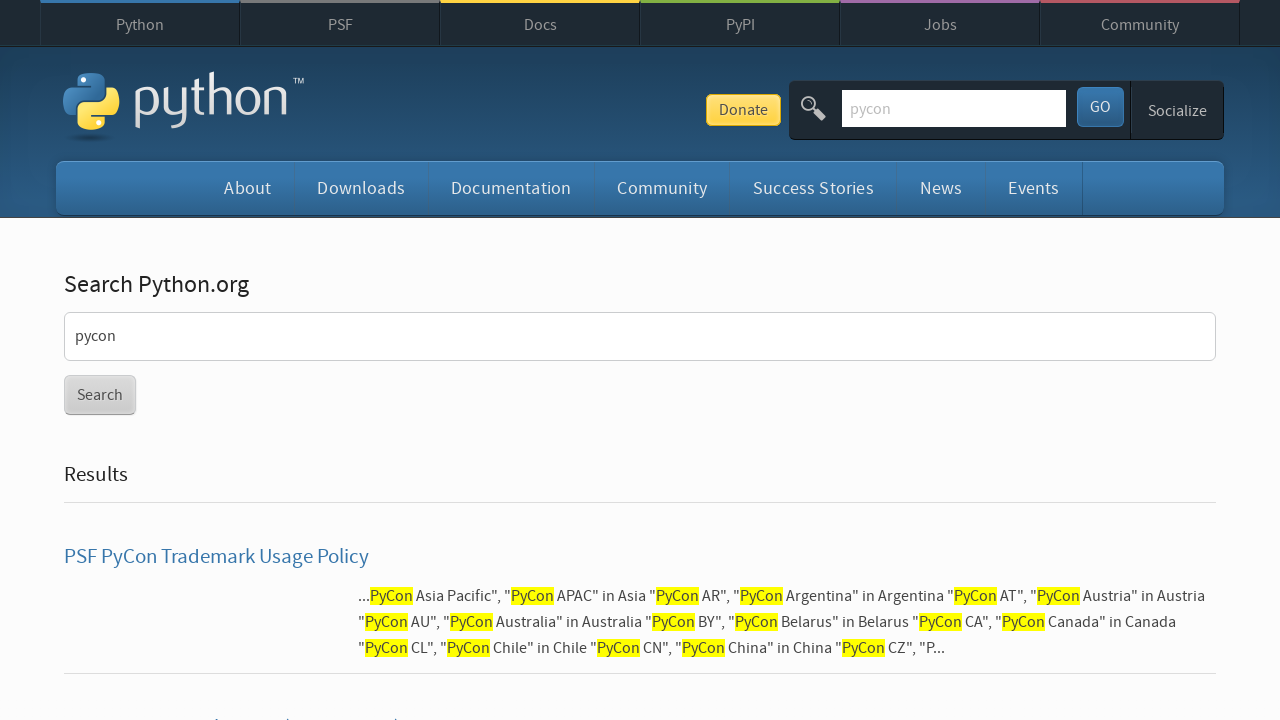